Tests keyboard actions on a text comparison tool by filling a textarea, selecting all text with Ctrl+A, copying with Ctrl+C, tabbing to next field, and pasting with Ctrl+V

Starting URL: https://gotranscript.com/text-compare

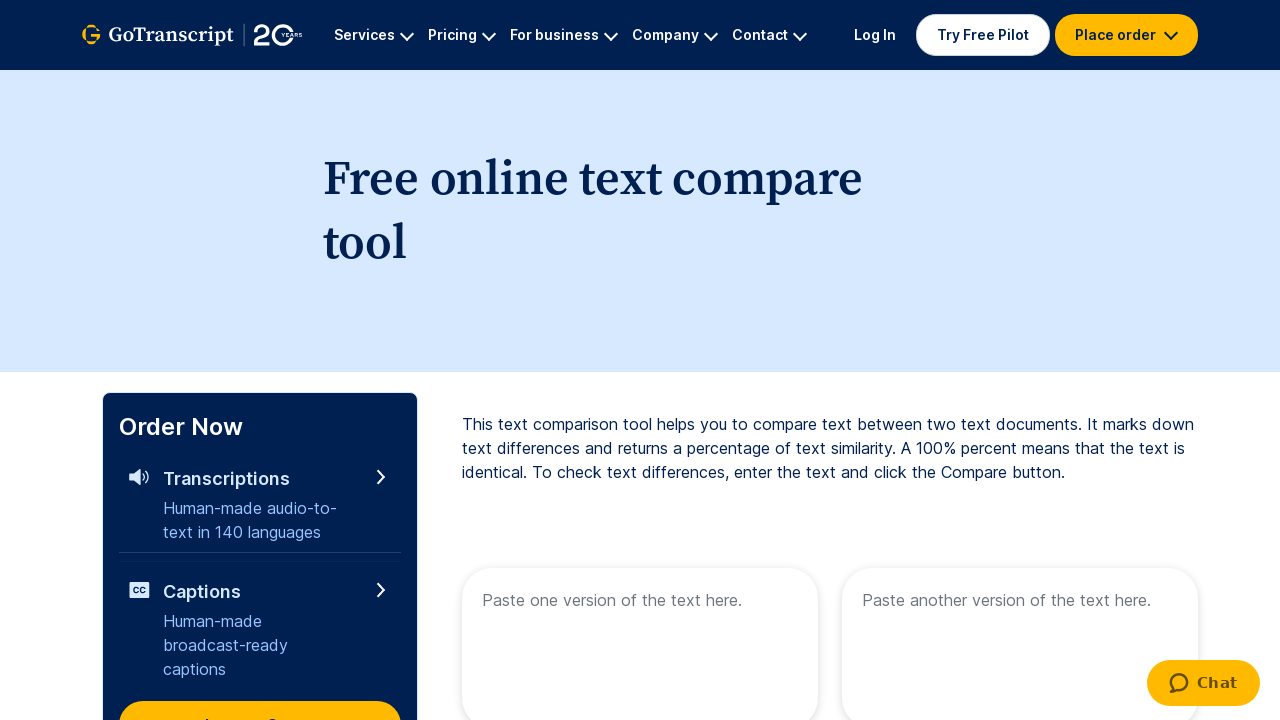

Filled first textarea with 'welcome to playwright' on xpath=//textarea[@placeholder='Paste one version of the text here.']
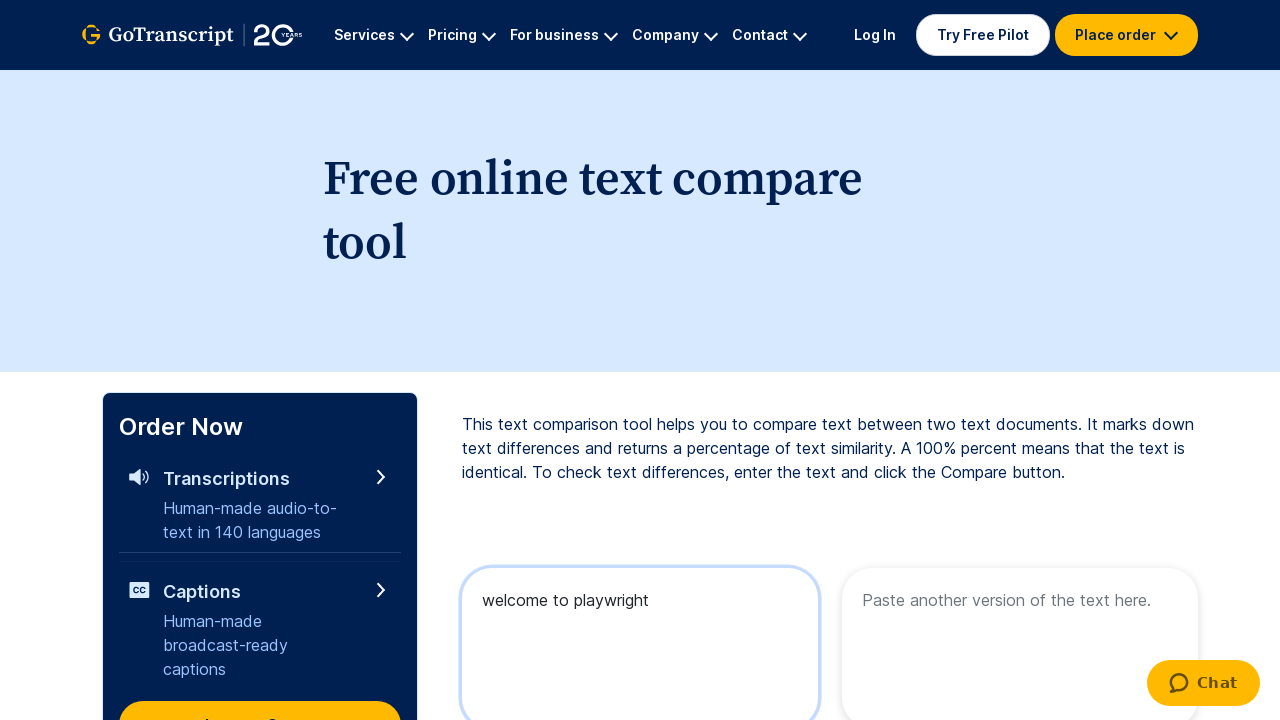

Selected all text in first textarea using Ctrl+A
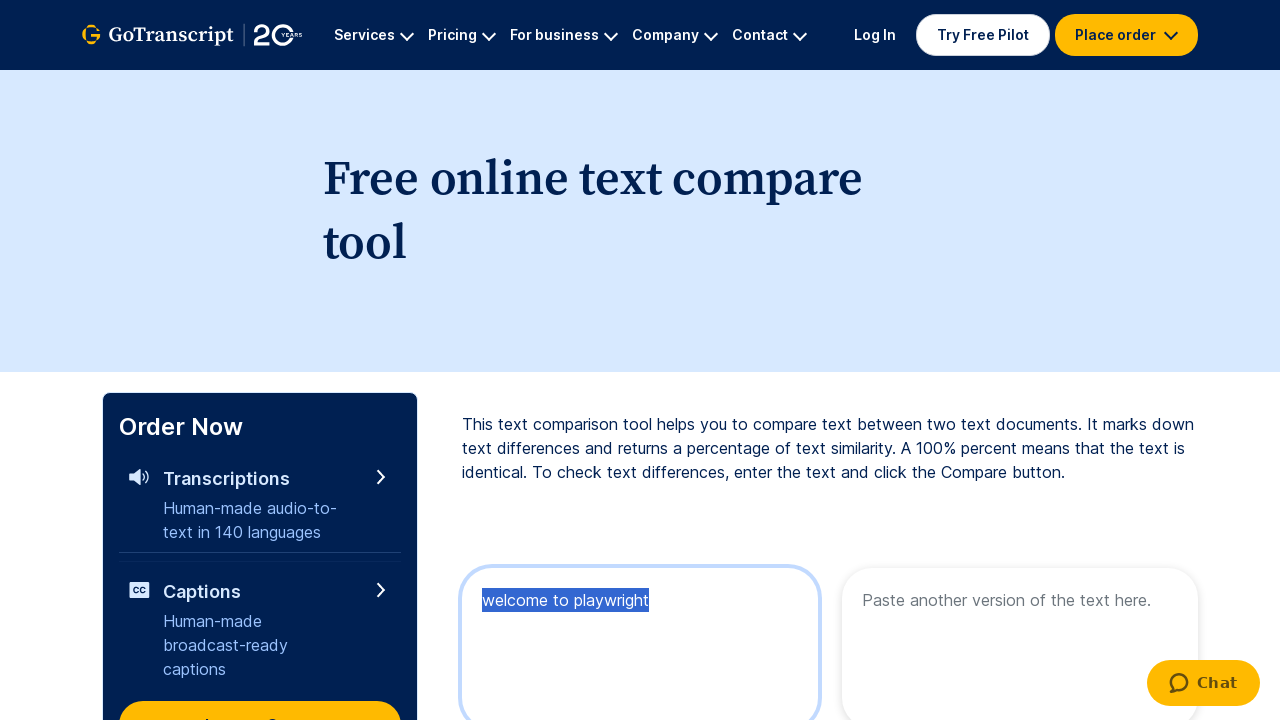

Copied selected text using Ctrl+C
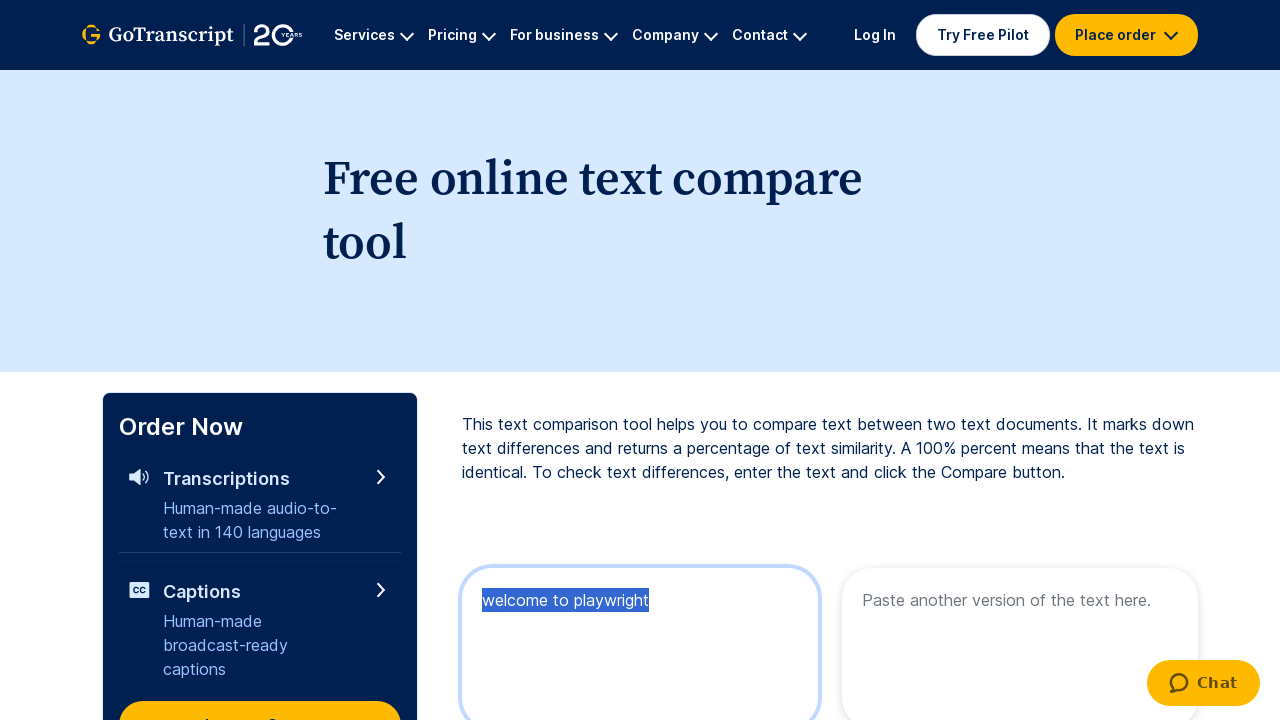

Tabbed to the next textarea field
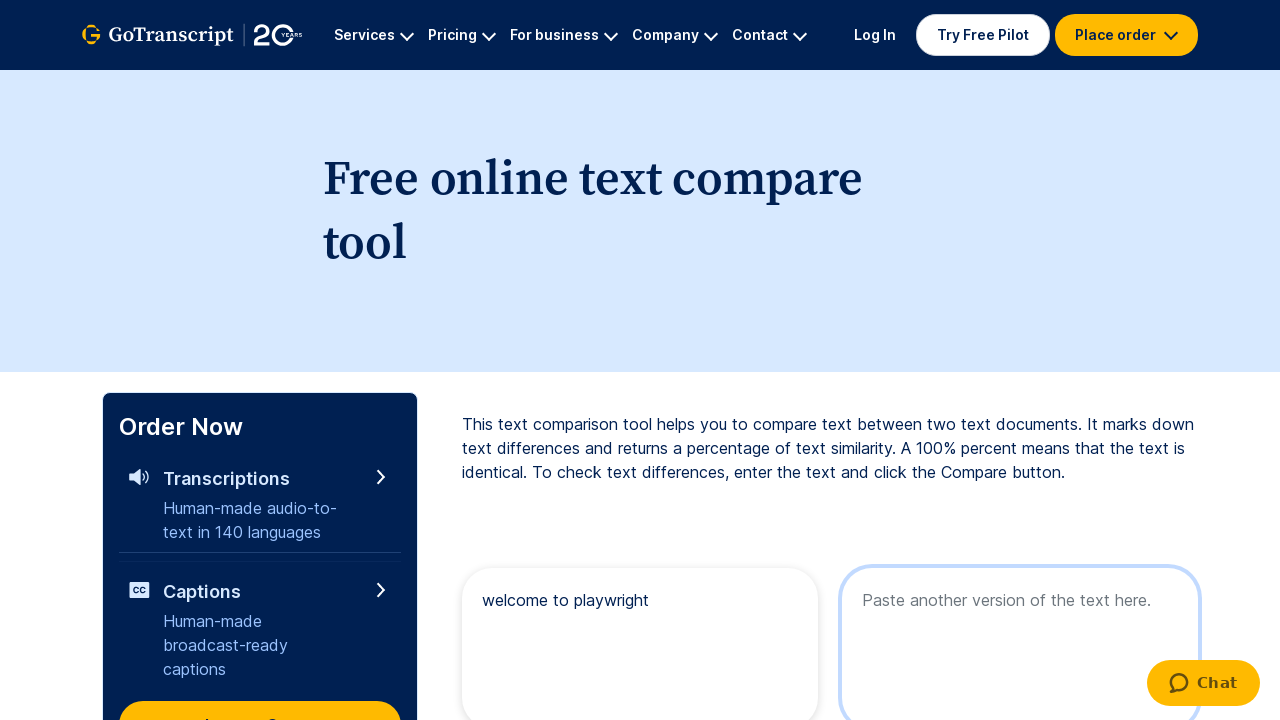

Pasted copied text into second textarea using Ctrl+V
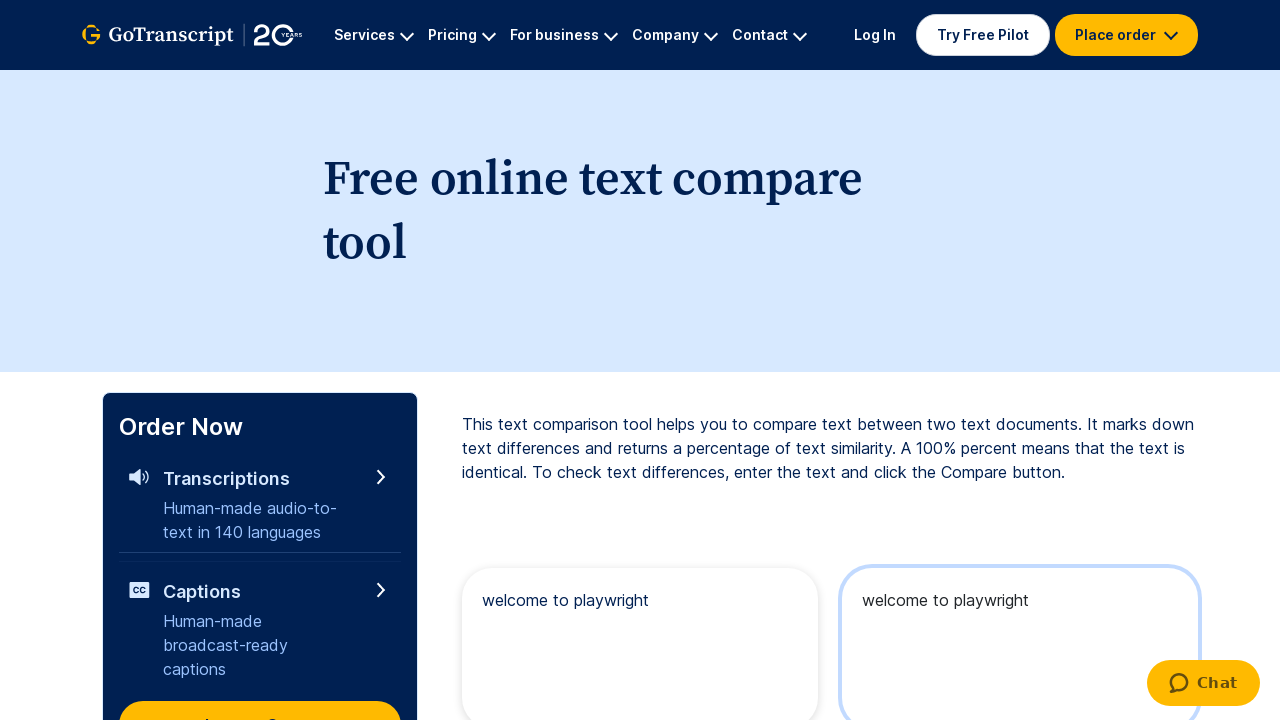

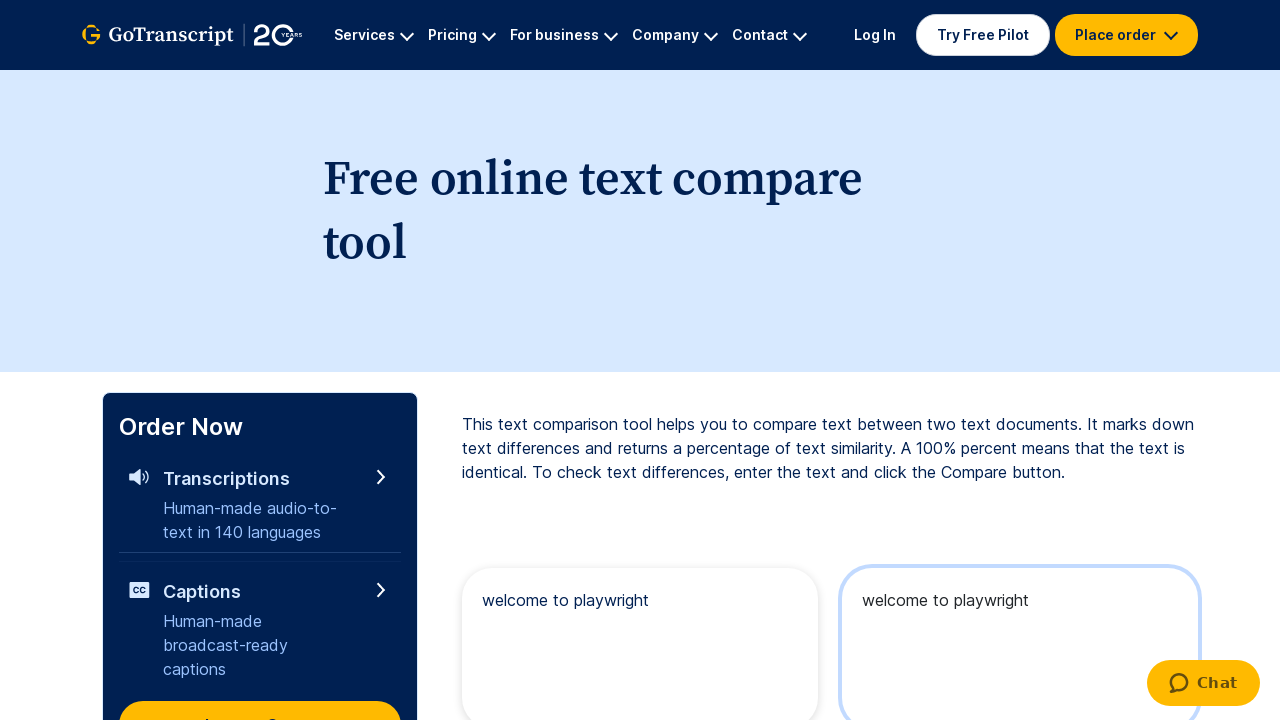